Verifies the page title and checks if the NSE India logo is displayed on the homepage

Starting URL: https://www.nseindia.com/

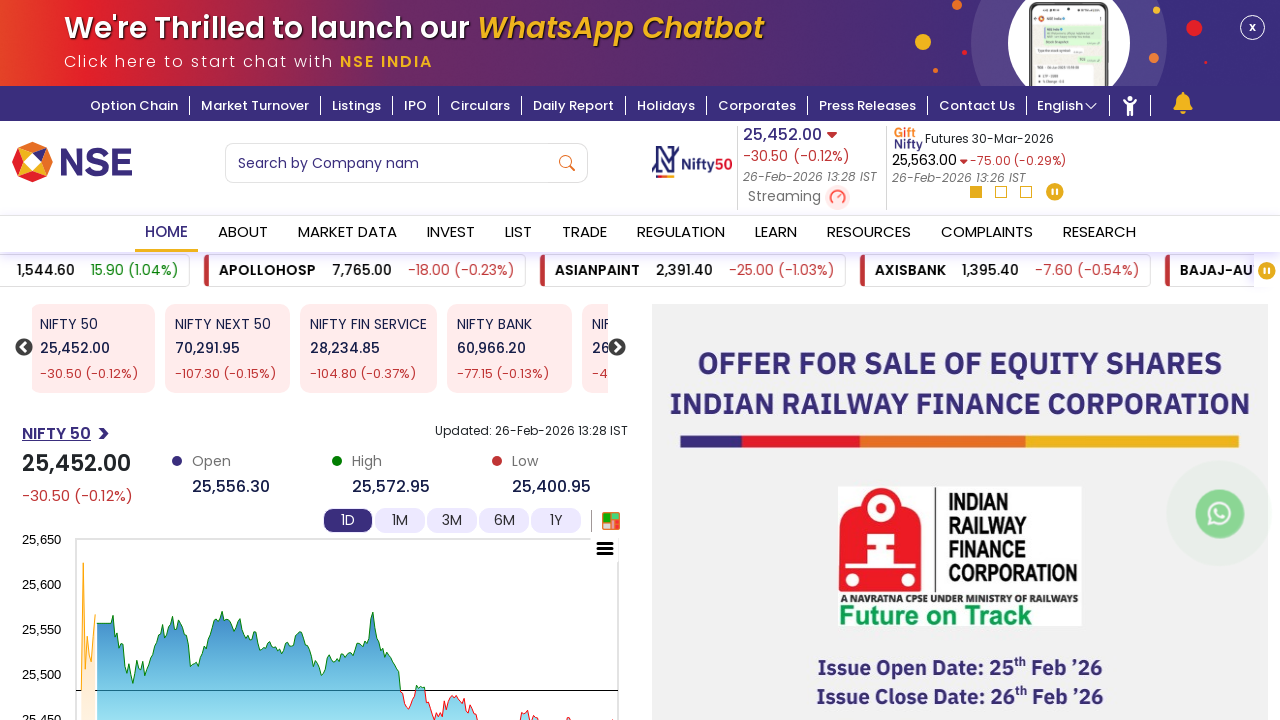

Waited for NSE India logo to be visible
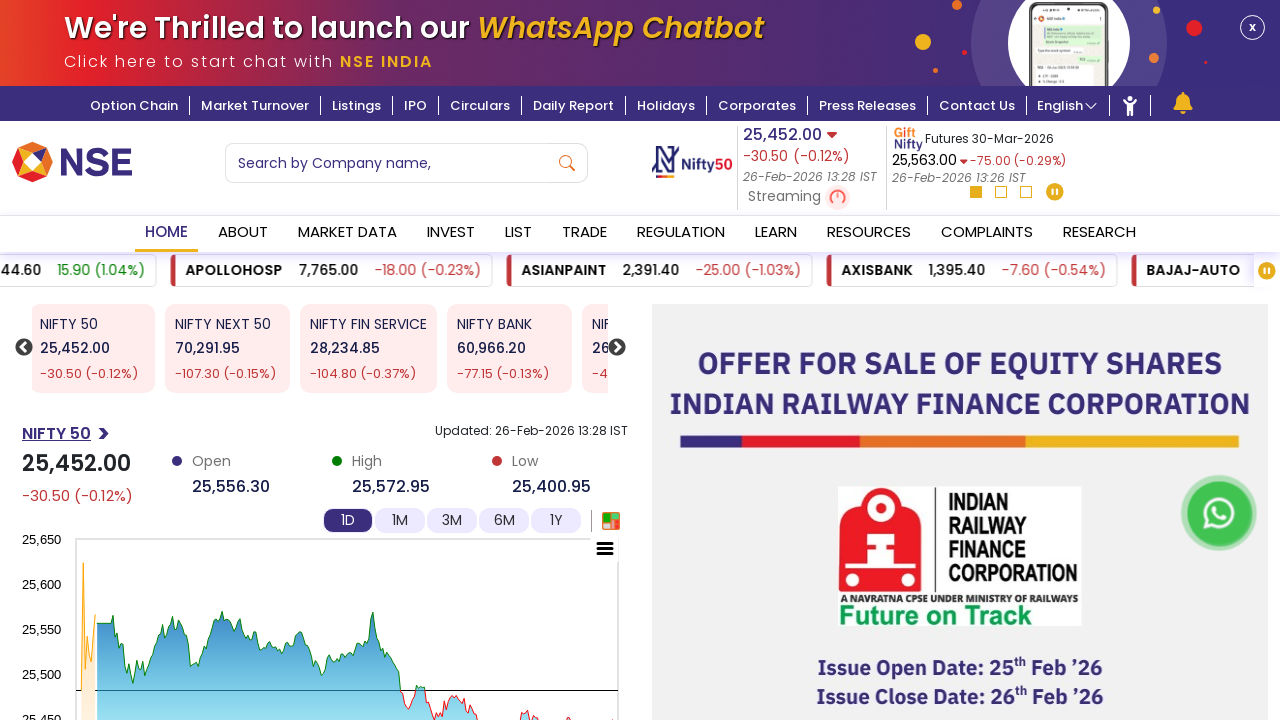

Retrieved page title: 'NSE - National Stock Exchange of India Ltd: Live Share/Stock Market News &amp; Updates, Quotes- Nseindia.com'
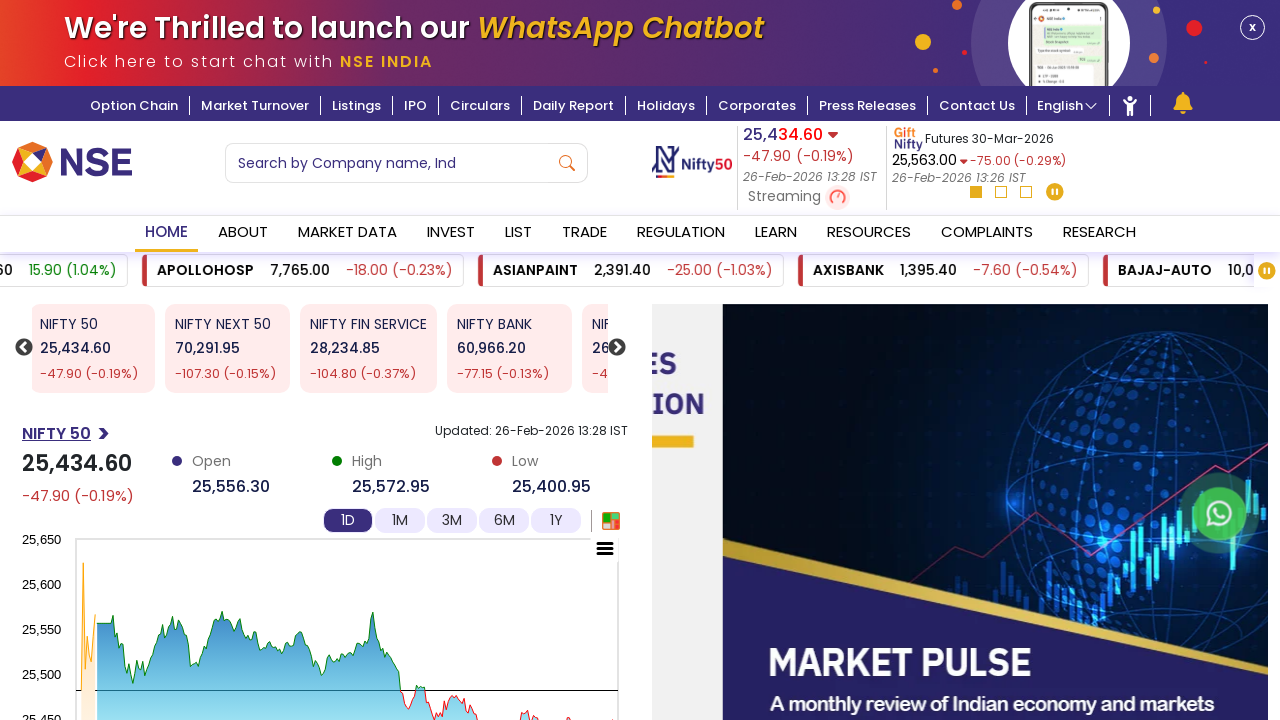

Checked NSE India logo visibility: True
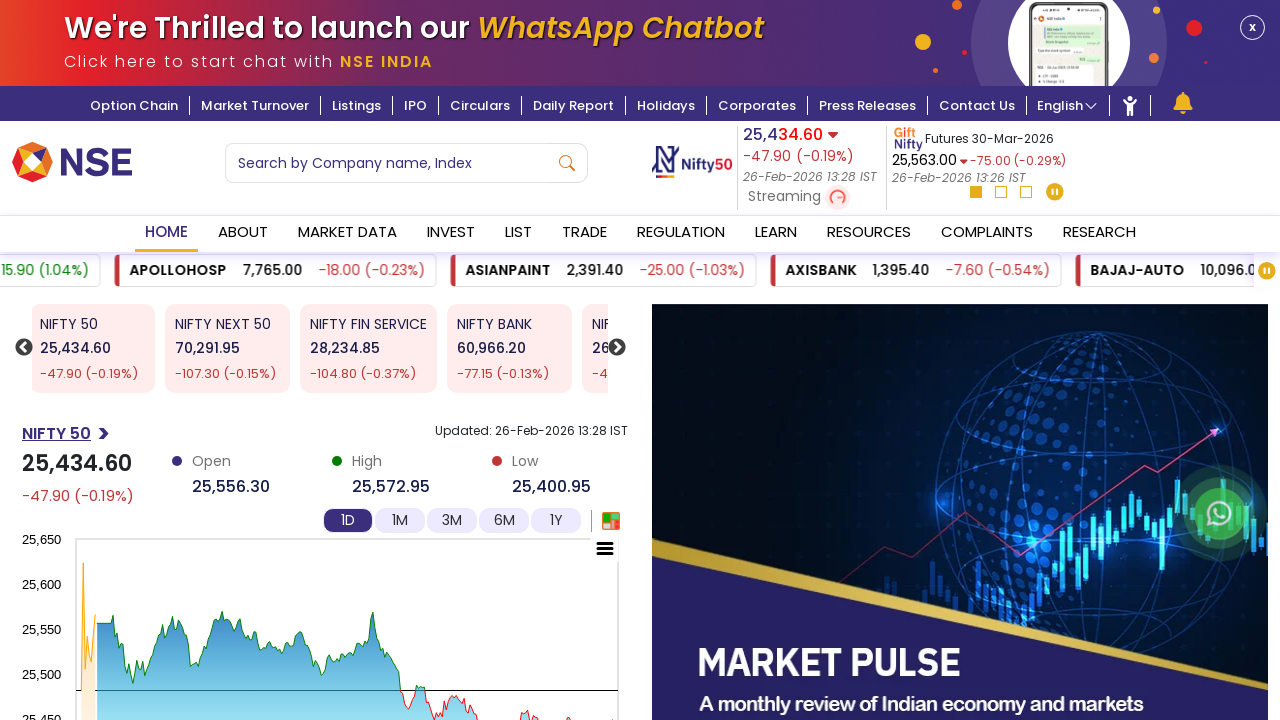

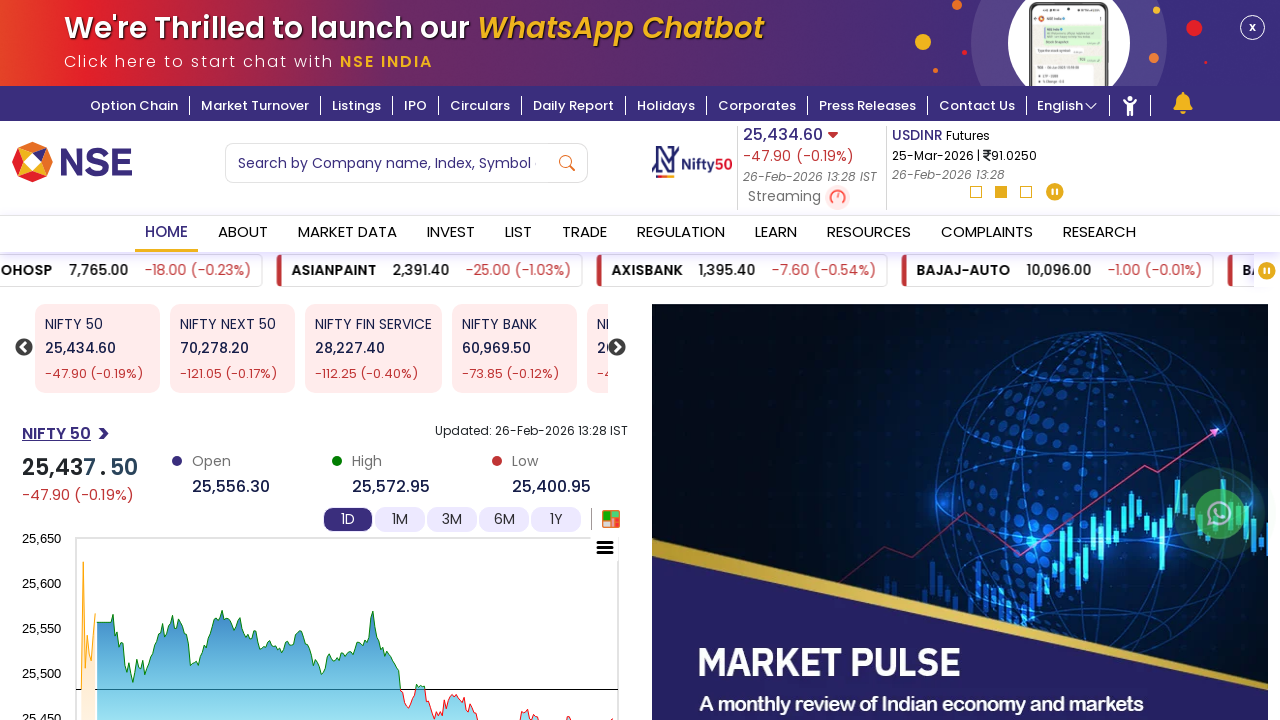